Tests radio button functionality by iterating through radio button groups and clicking each option to verify selection behavior

Starting URL: http://echoecho.com/htmlforms10.htm

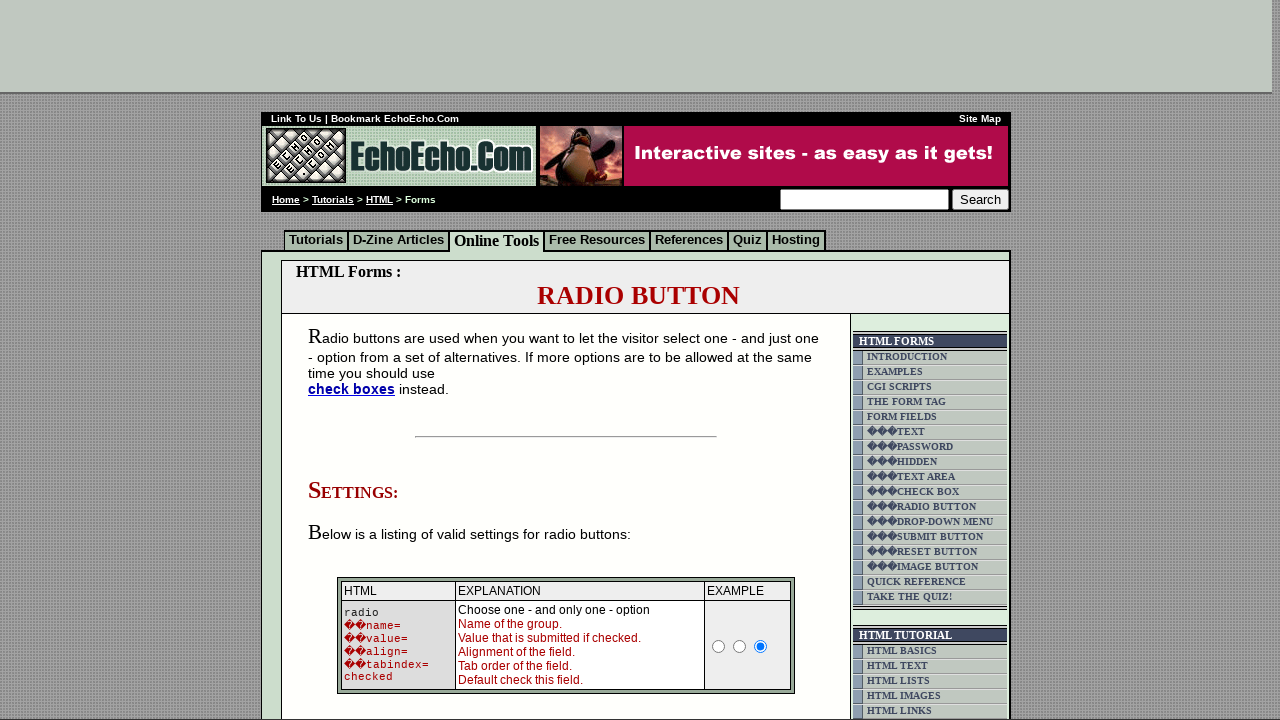

Located the table containing radio button groups
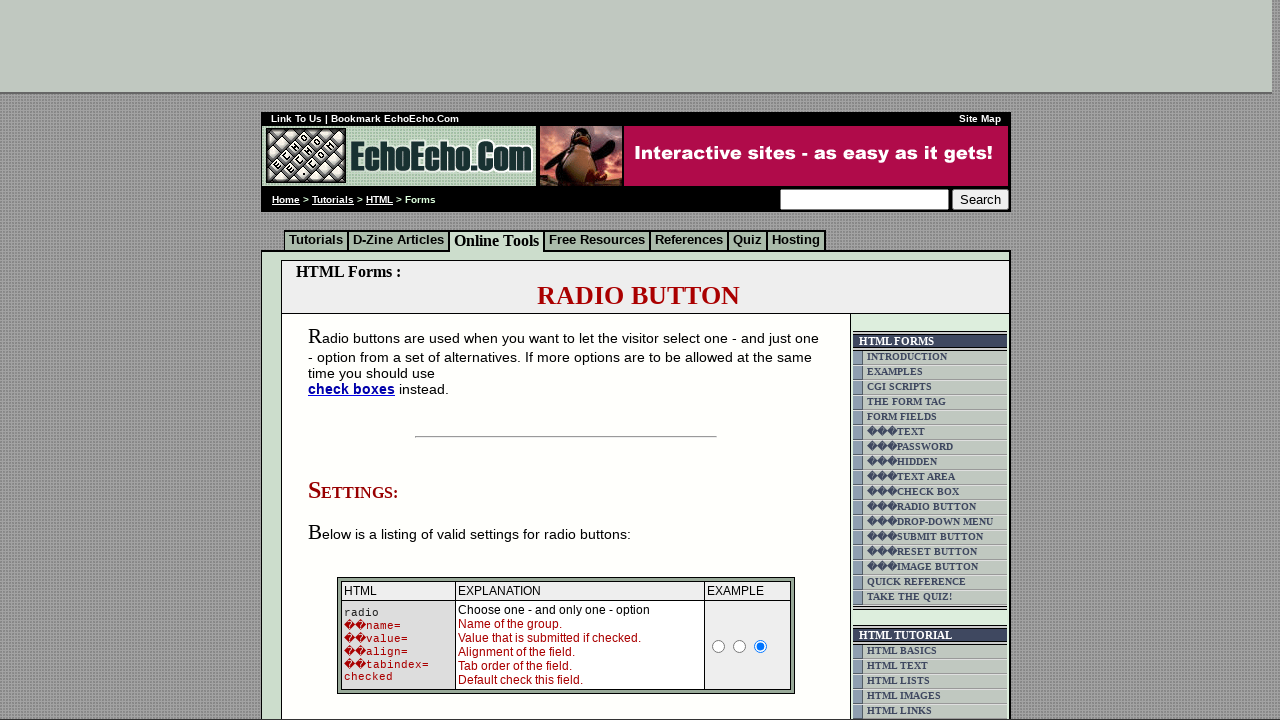

Located radio button group: group1
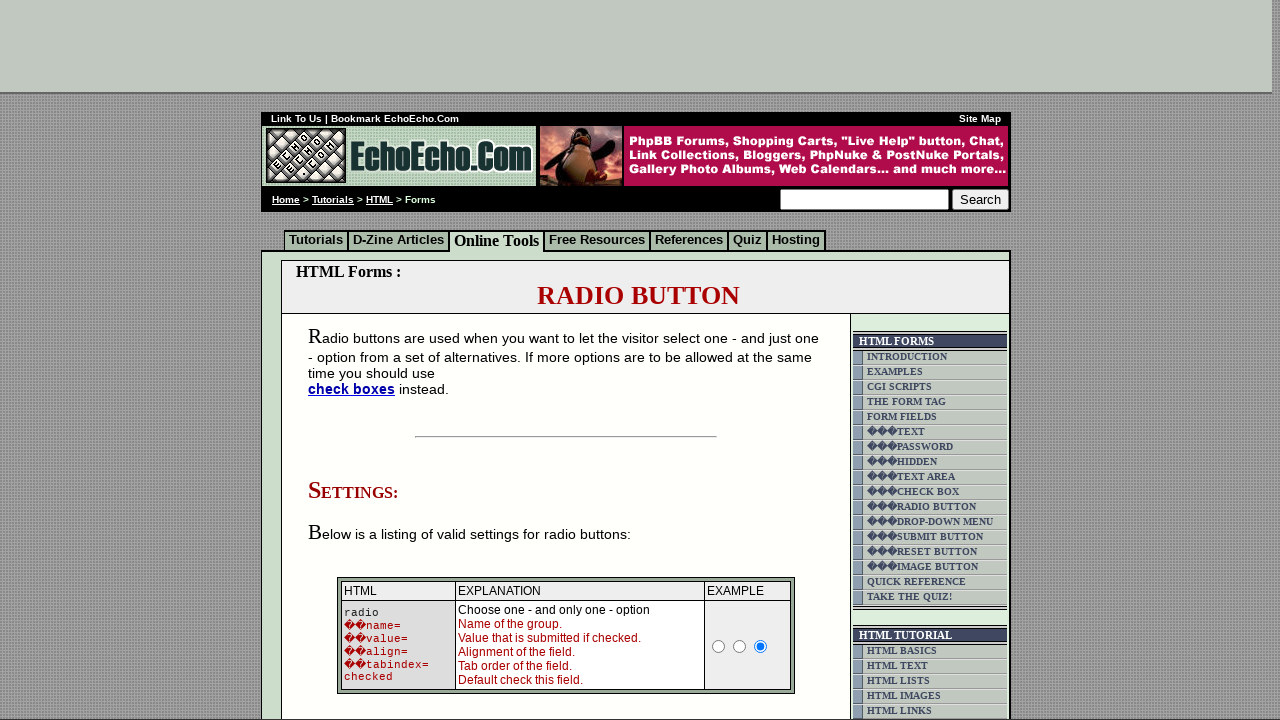

Found 3 radio buttons in group1
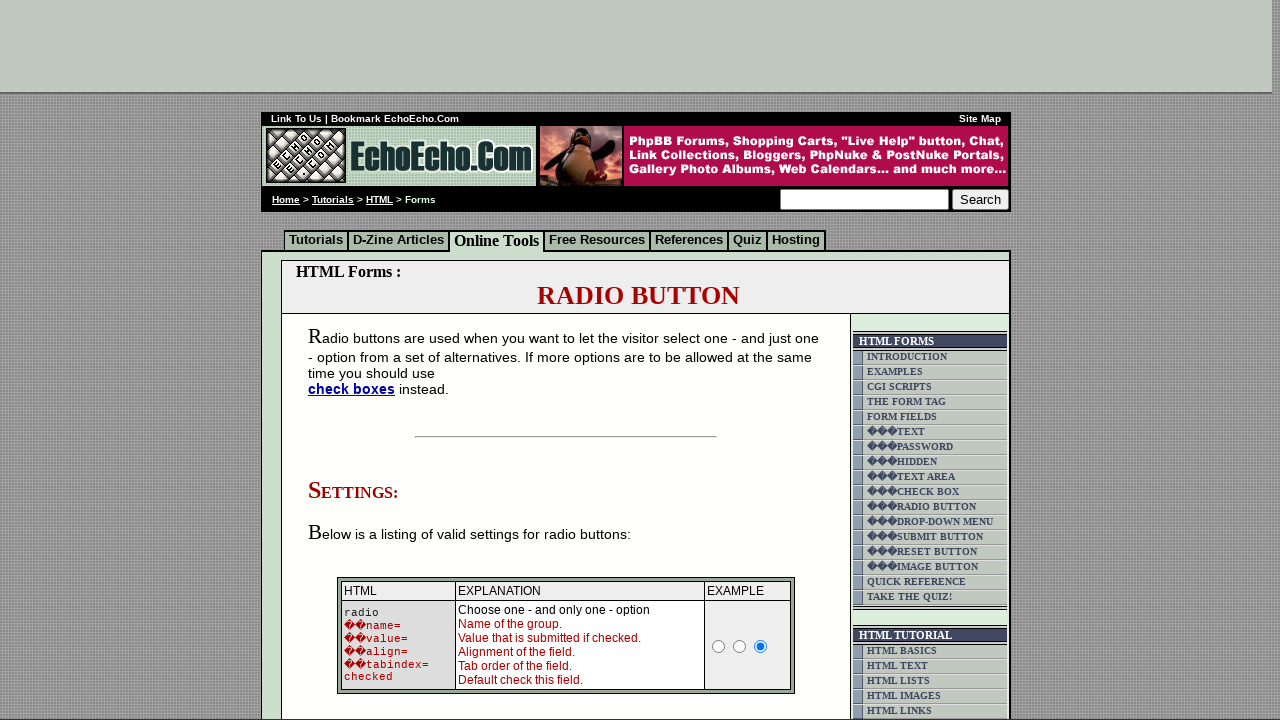

Clicked radio button 1 in group1 at (356, 360) on xpath=(//td[@class='table5'])[2] >> input[name='group1'] >> nth=0
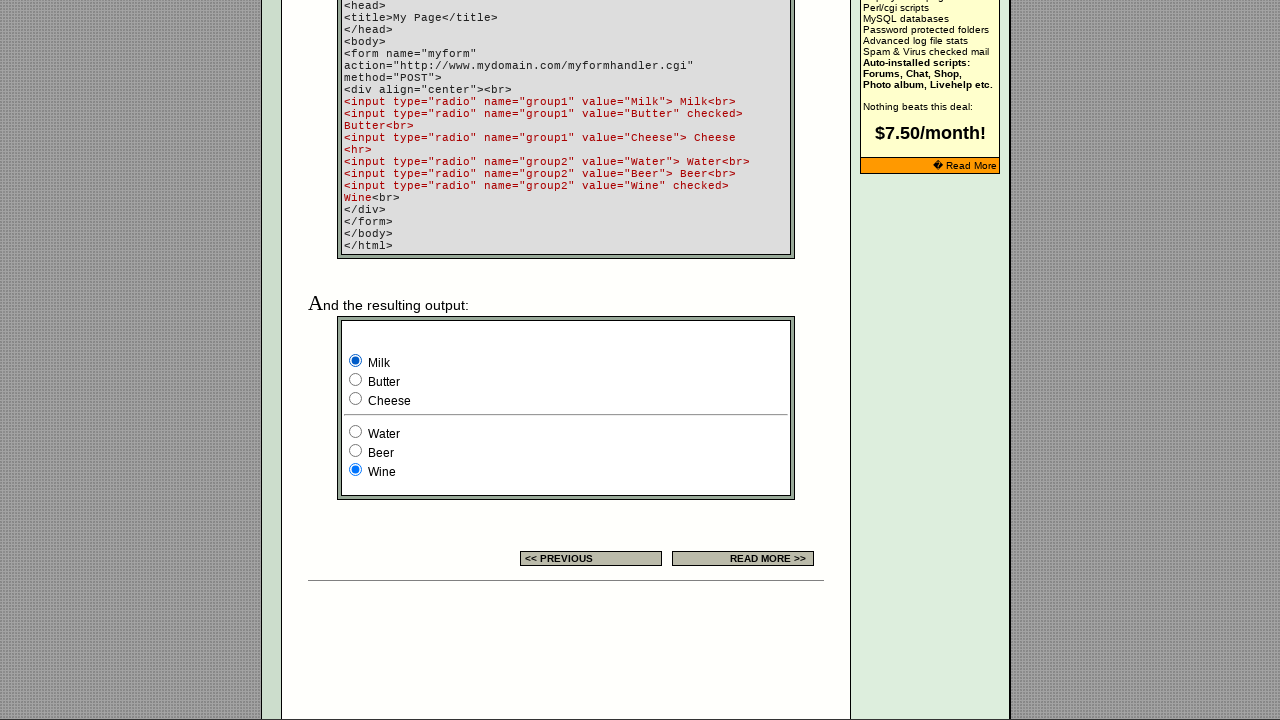

Waited 1 second to observe selection change for radio button 1 in group1
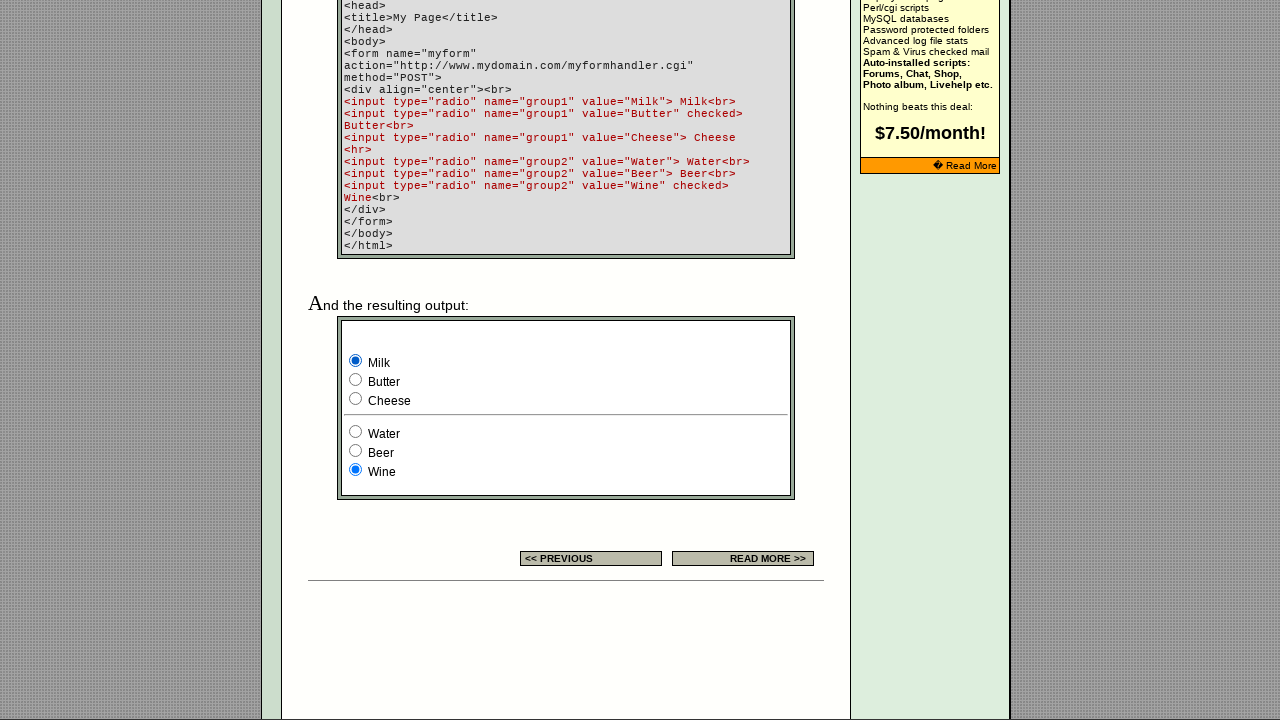

Clicked radio button 2 in group1 at (356, 380) on xpath=(//td[@class='table5'])[2] >> input[name='group1'] >> nth=1
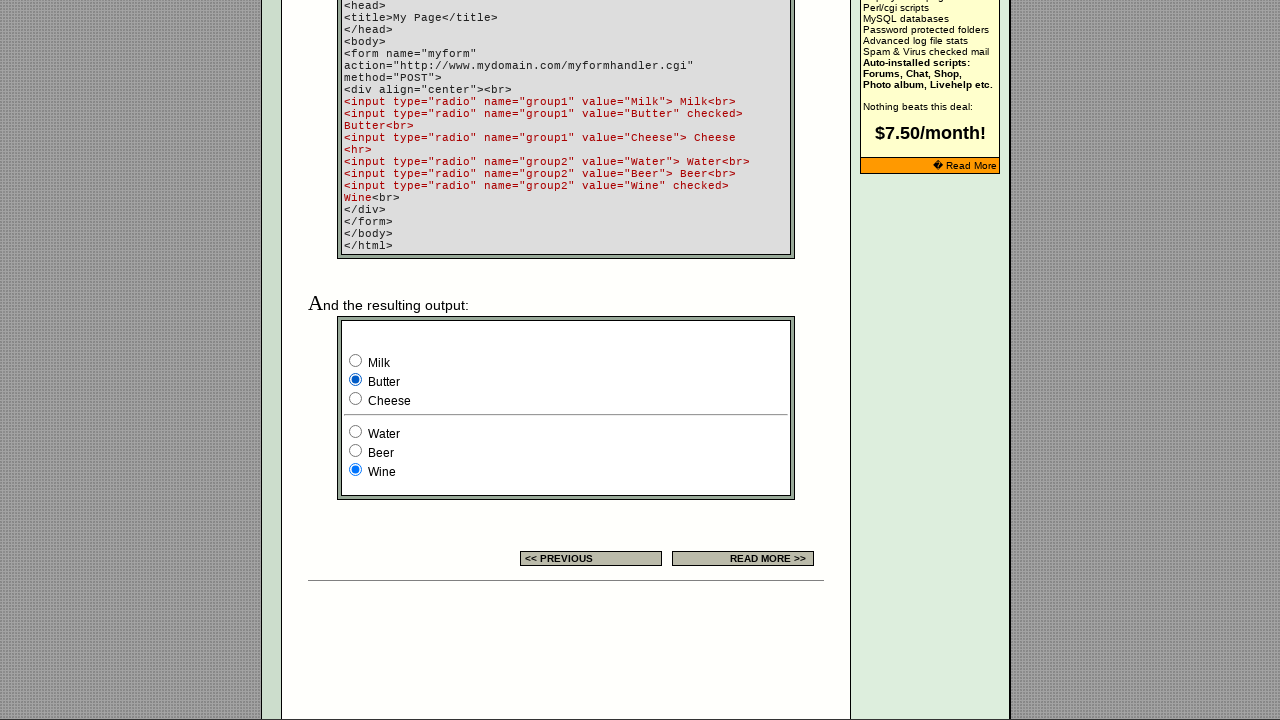

Waited 1 second to observe selection change for radio button 2 in group1
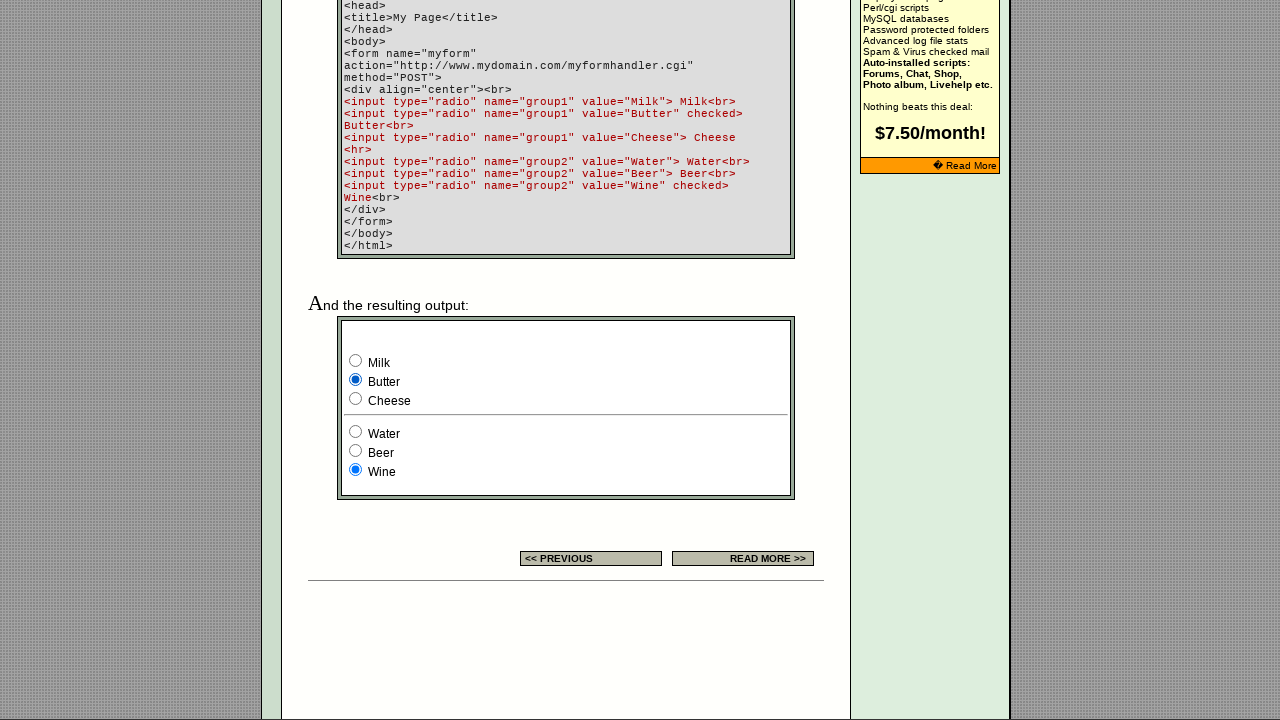

Clicked radio button 3 in group1 at (356, 398) on xpath=(//td[@class='table5'])[2] >> input[name='group1'] >> nth=2
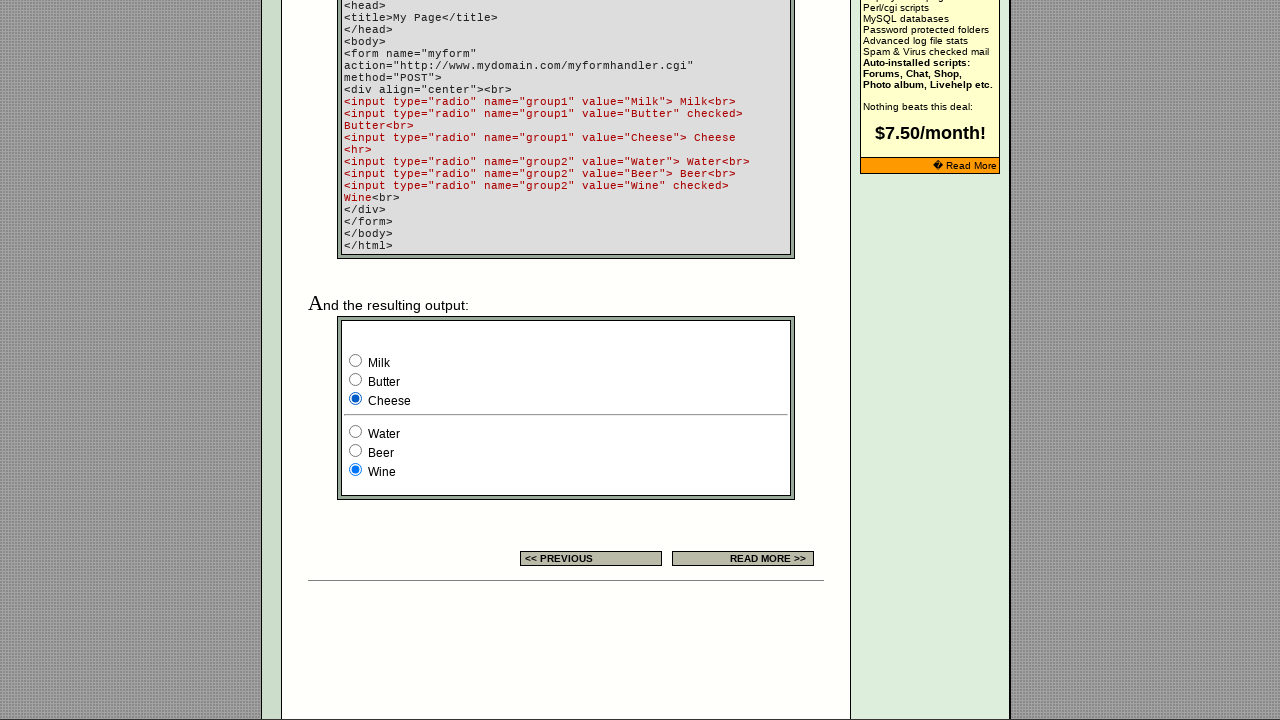

Waited 1 second to observe selection change for radio button 3 in group1
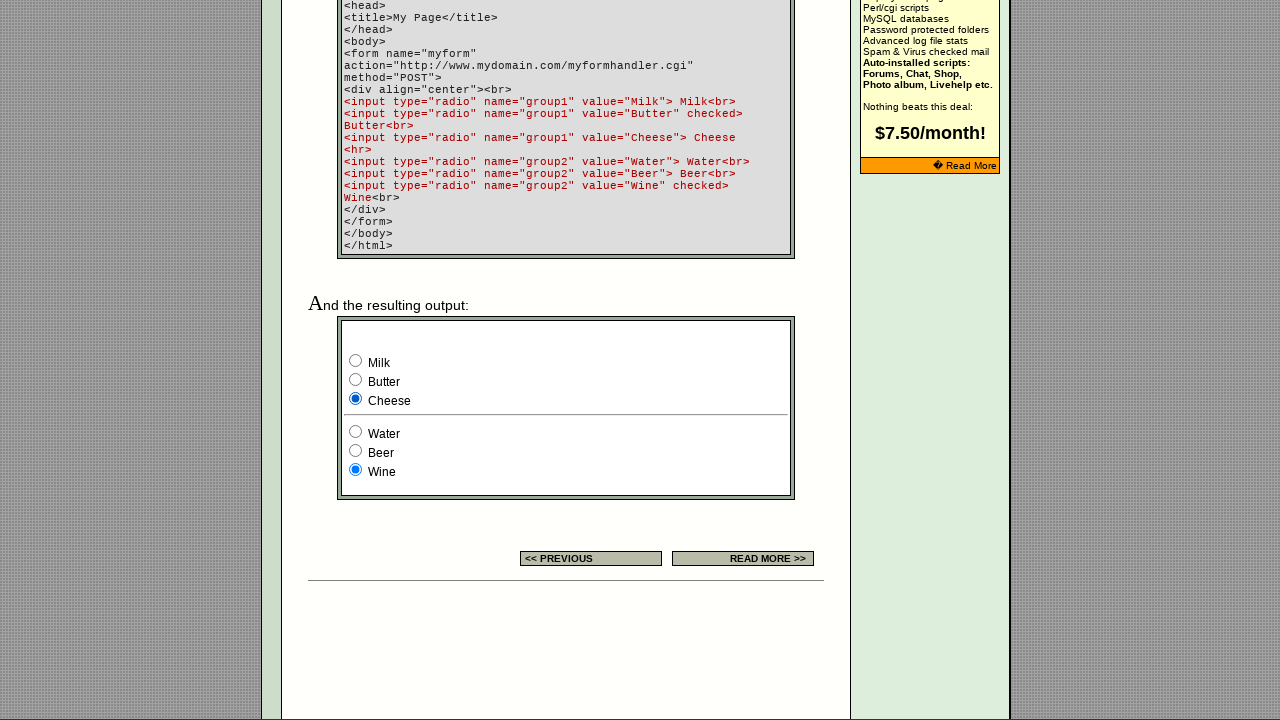

Located radio button group: group2
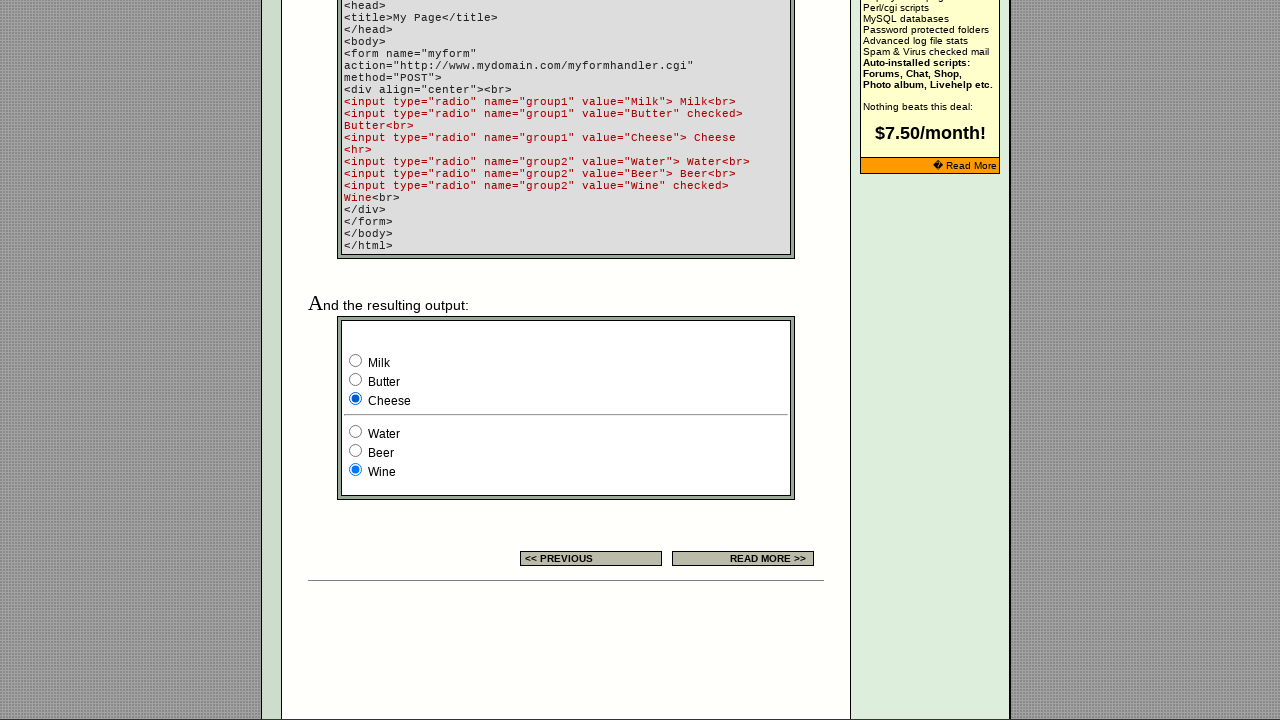

Found 3 radio buttons in group2
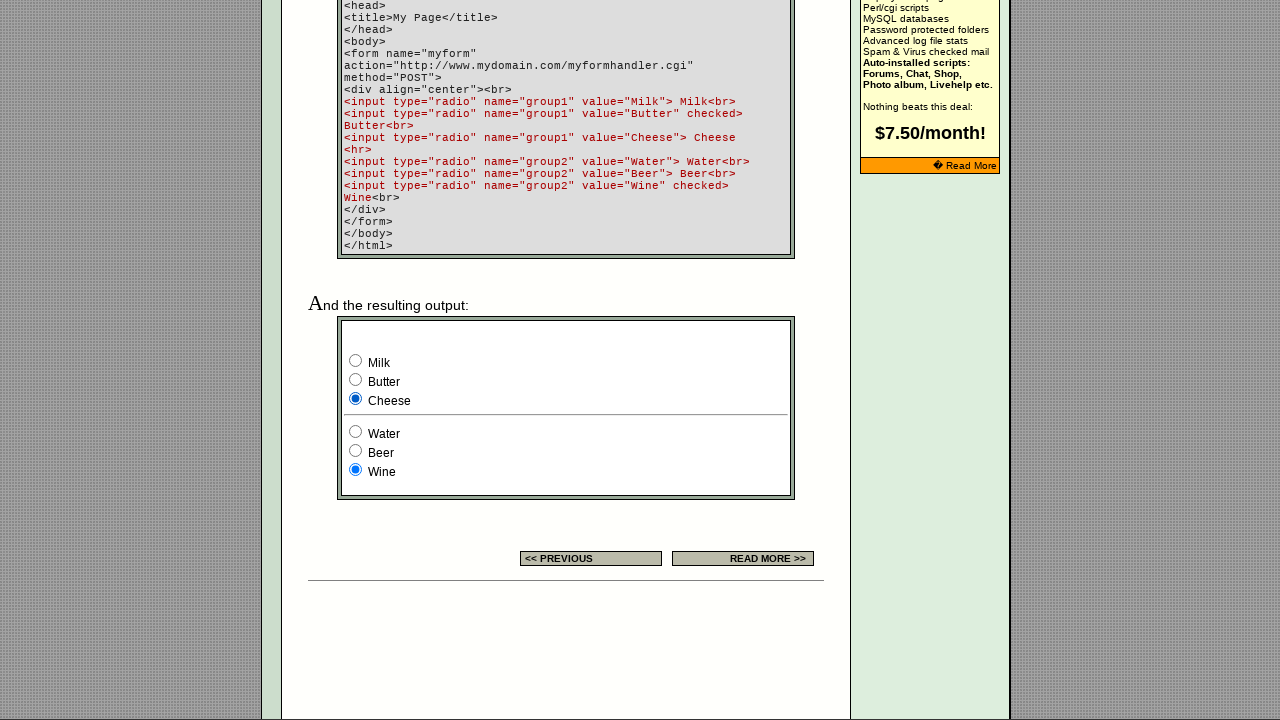

Clicked radio button 1 in group2 at (356, 432) on xpath=(//td[@class='table5'])[2] >> input[name='group2'] >> nth=0
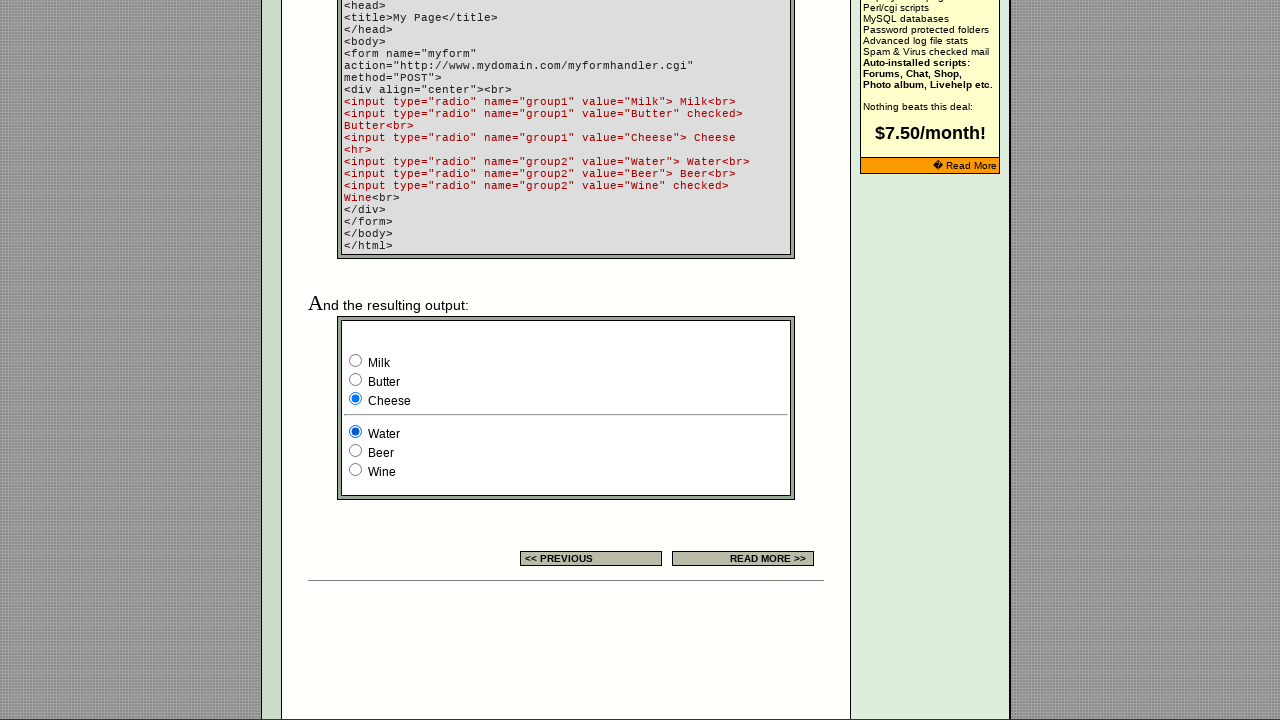

Waited 1 second to observe selection change for radio button 1 in group2
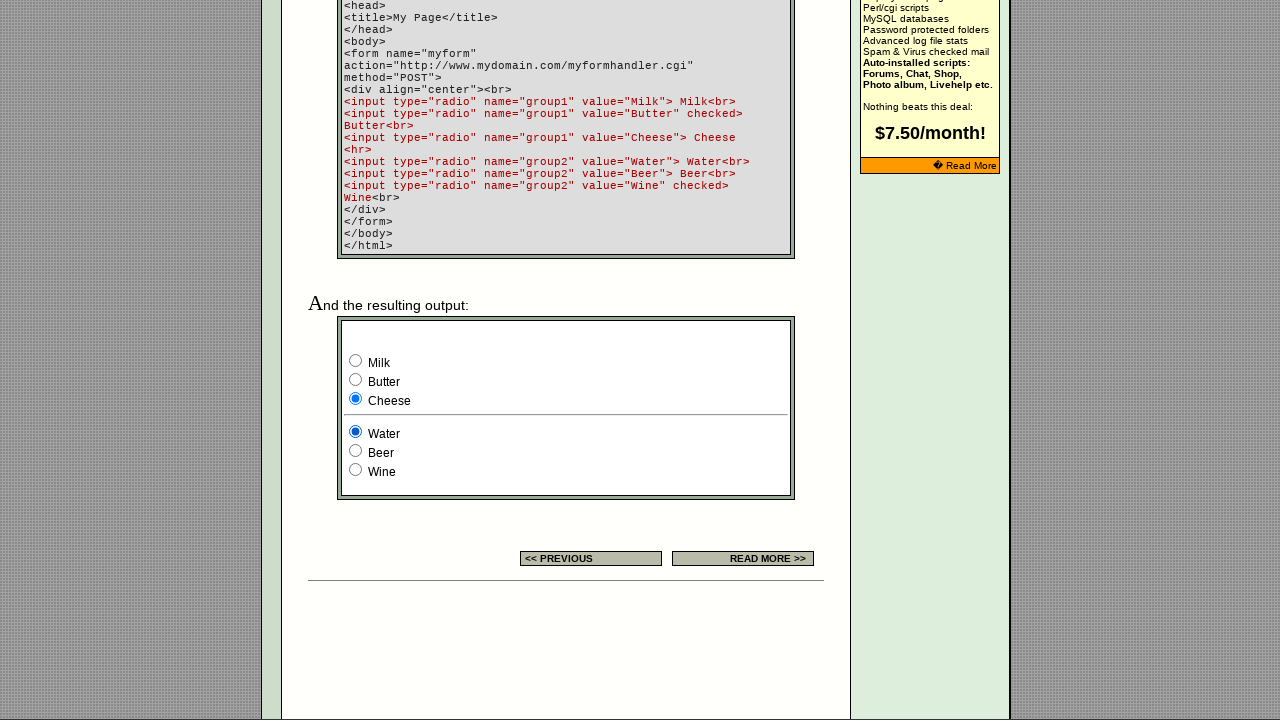

Clicked radio button 2 in group2 at (356, 450) on xpath=(//td[@class='table5'])[2] >> input[name='group2'] >> nth=1
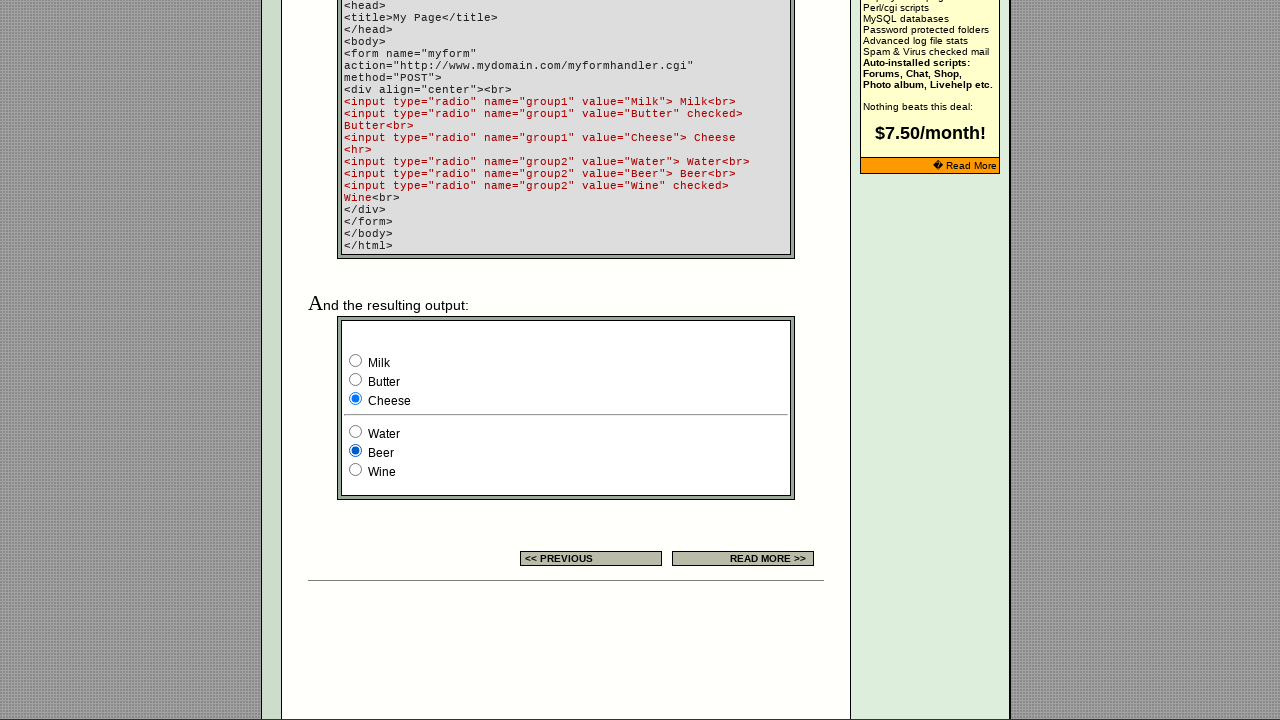

Waited 1 second to observe selection change for radio button 2 in group2
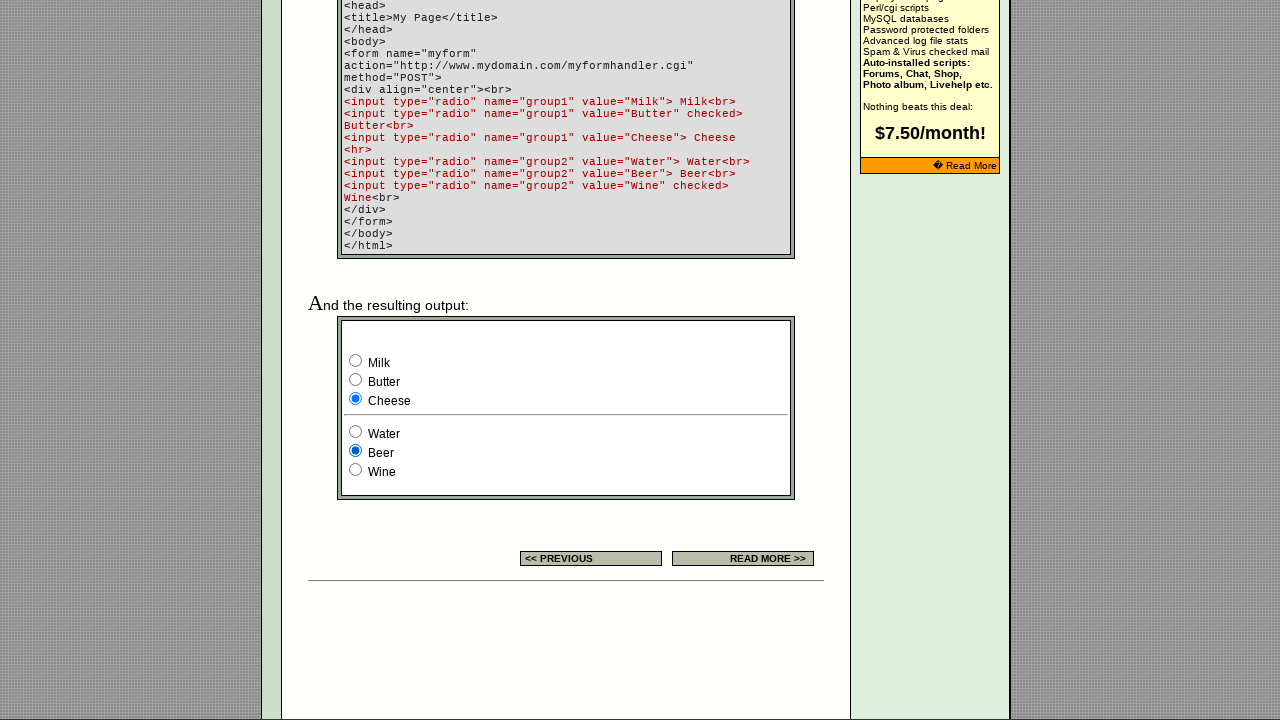

Clicked radio button 3 in group2 at (356, 470) on xpath=(//td[@class='table5'])[2] >> input[name='group2'] >> nth=2
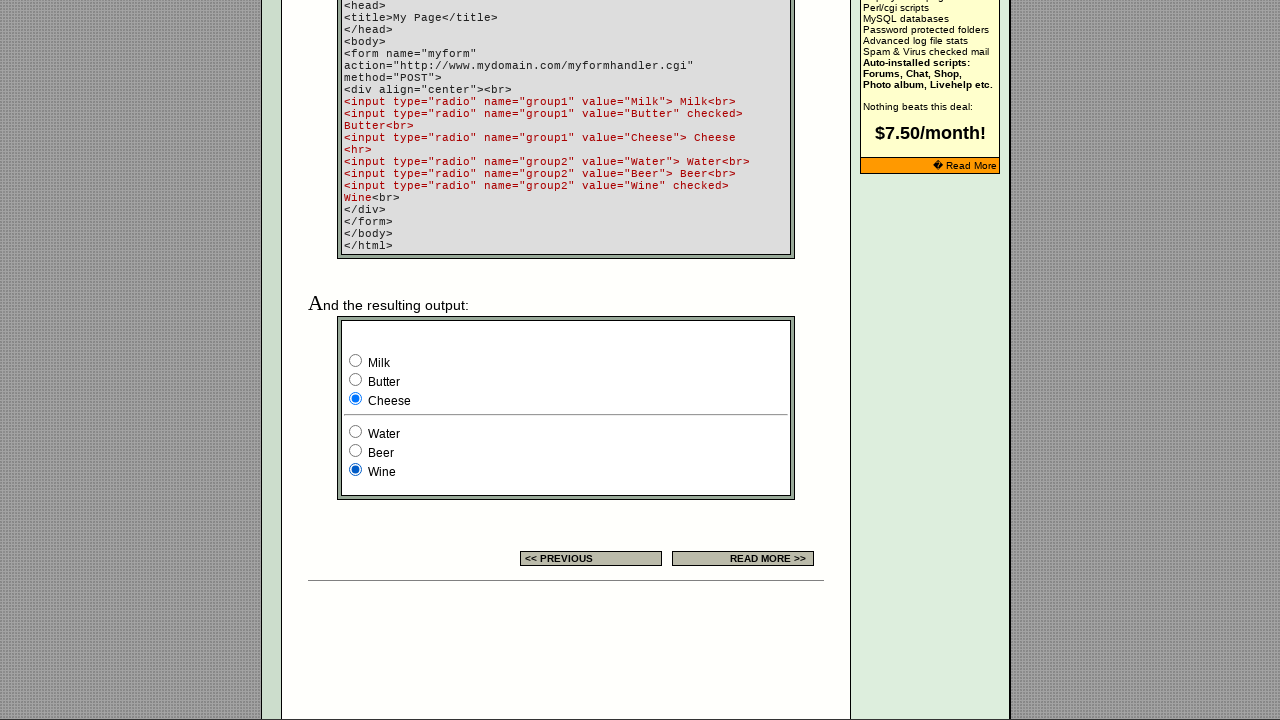

Waited 1 second to observe selection change for radio button 3 in group2
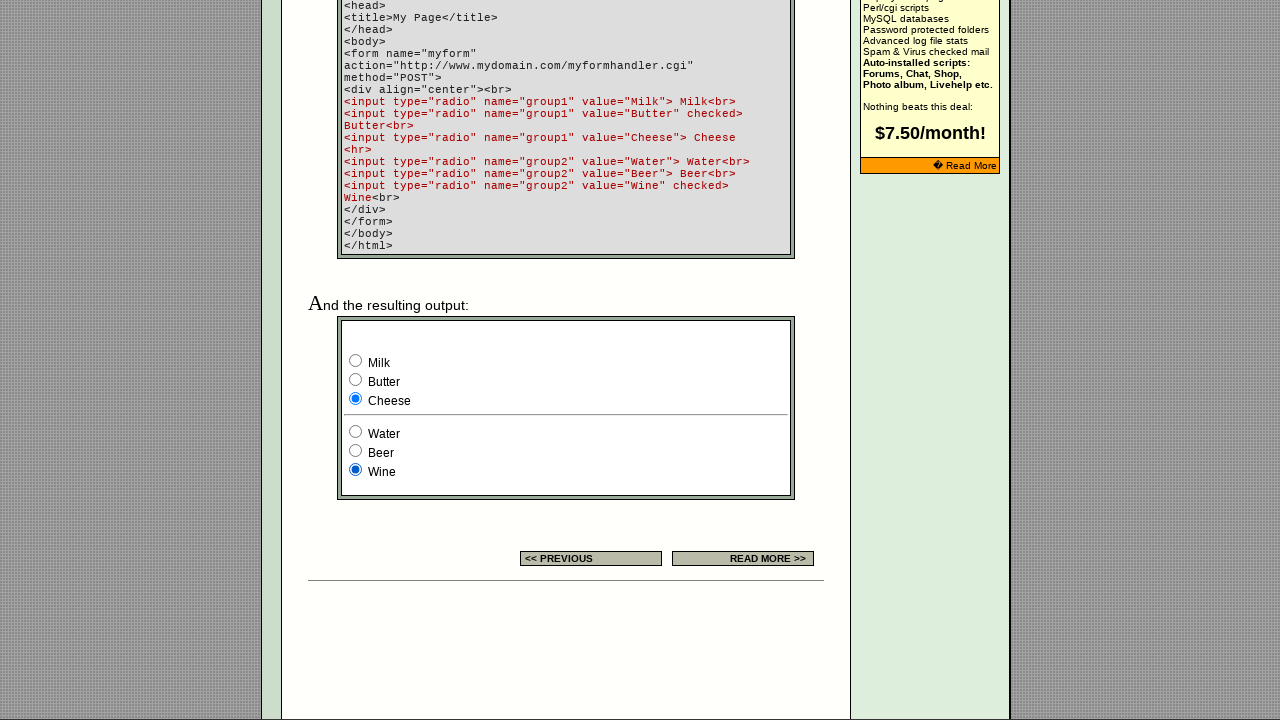

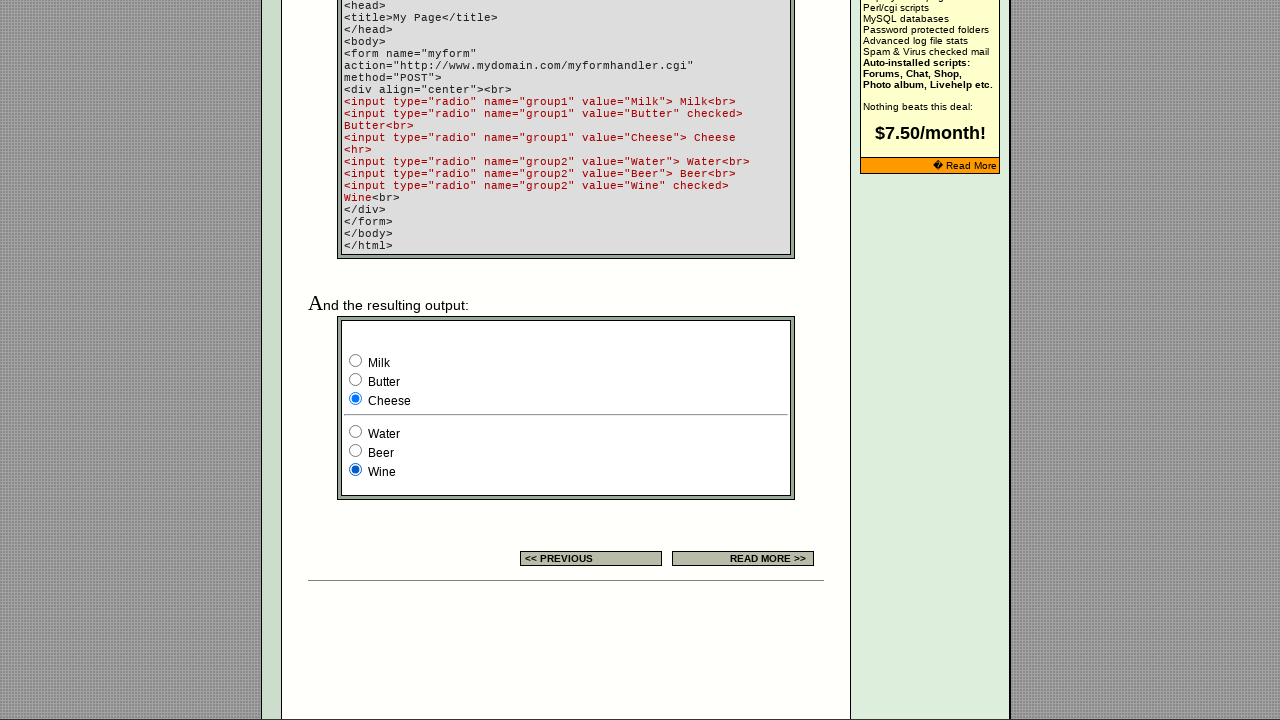